Tests modern React-style dropdown selection using text input and clicking on dropdown options

Starting URL: https://demoqa.com/select-menu

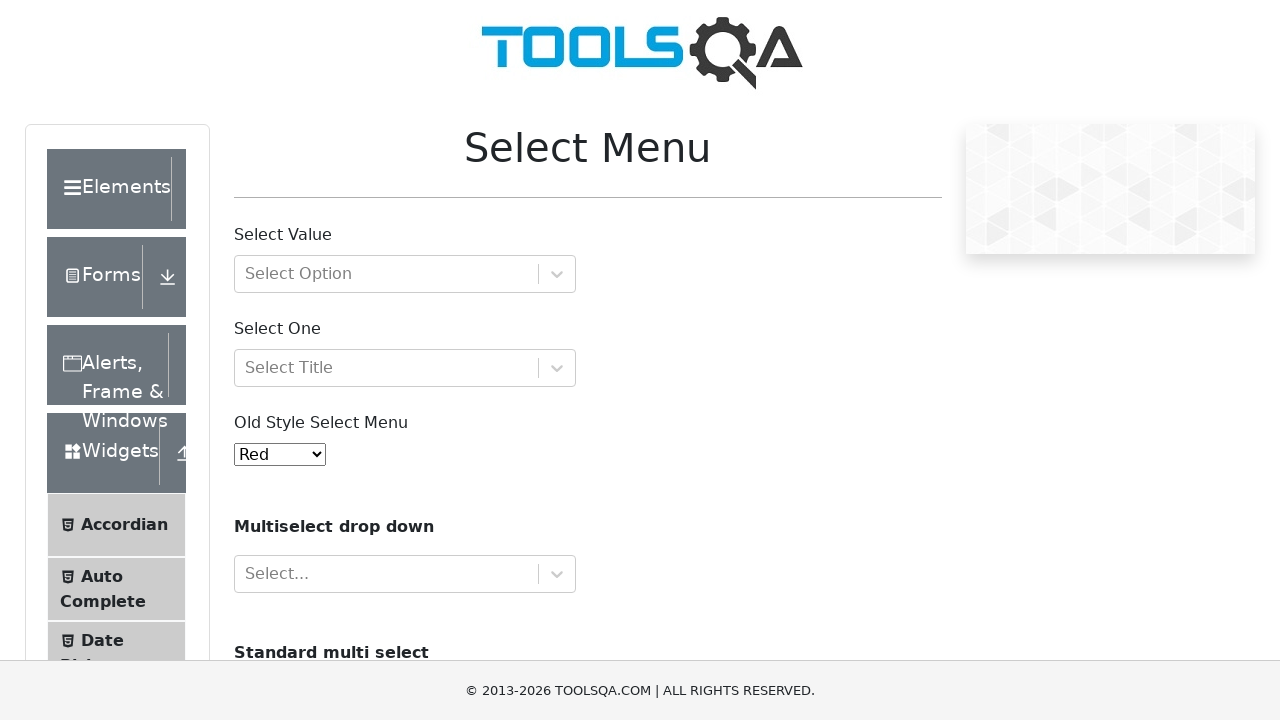

Filled react-select input with 'Mrs.' on #react-select-3-input
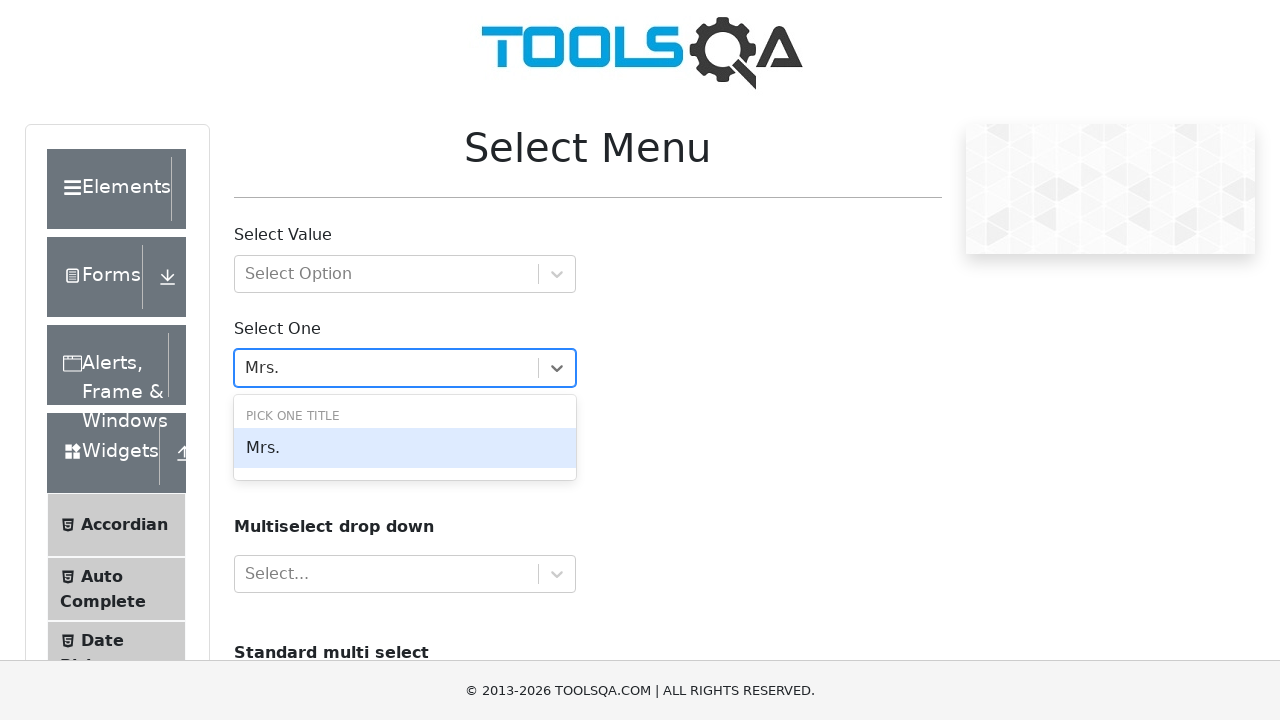

Pressed Enter to confirm selection
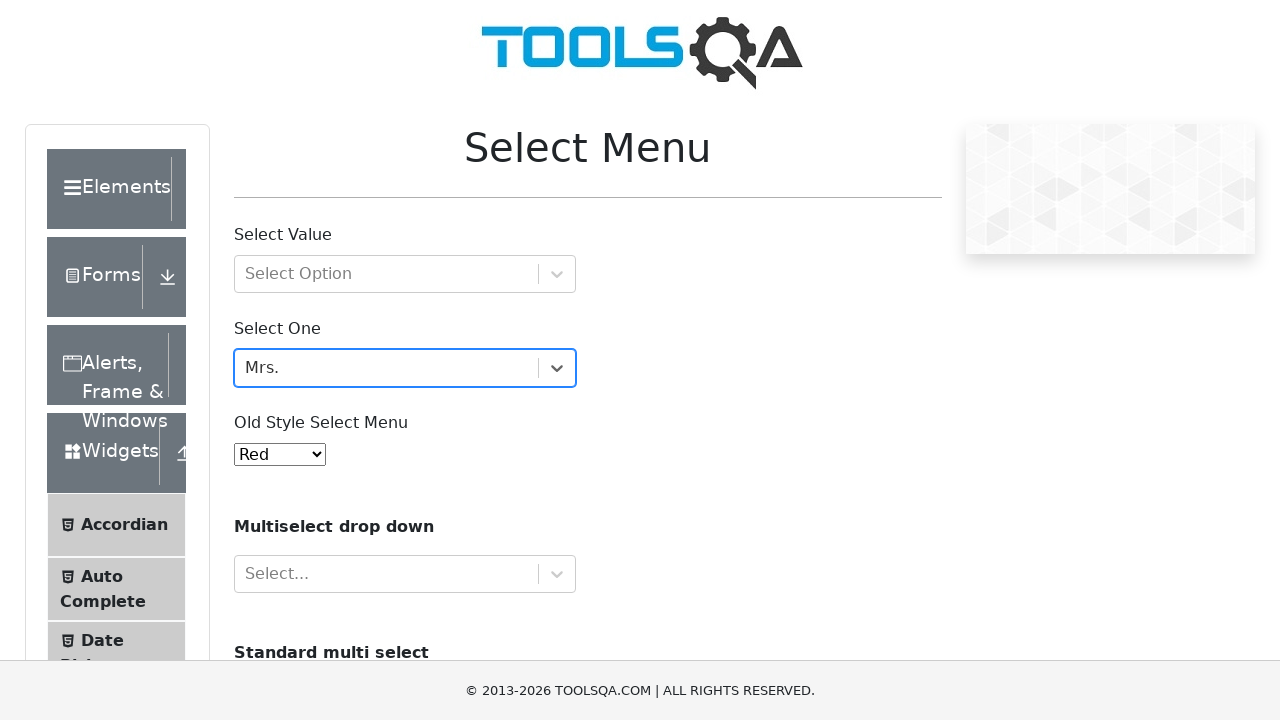

Navigated to select-menu page for Option 2.1
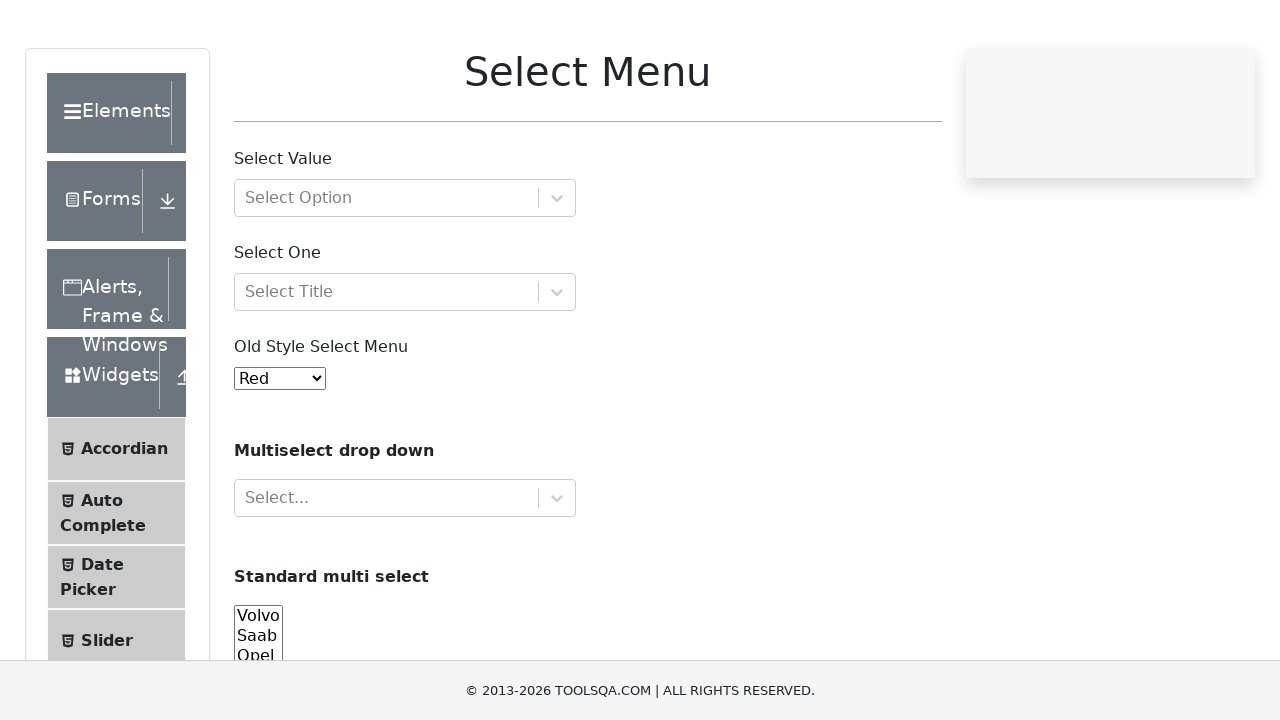

Clicked to open the withOptGroup dropdown at (405, 274) on #withOptGroup
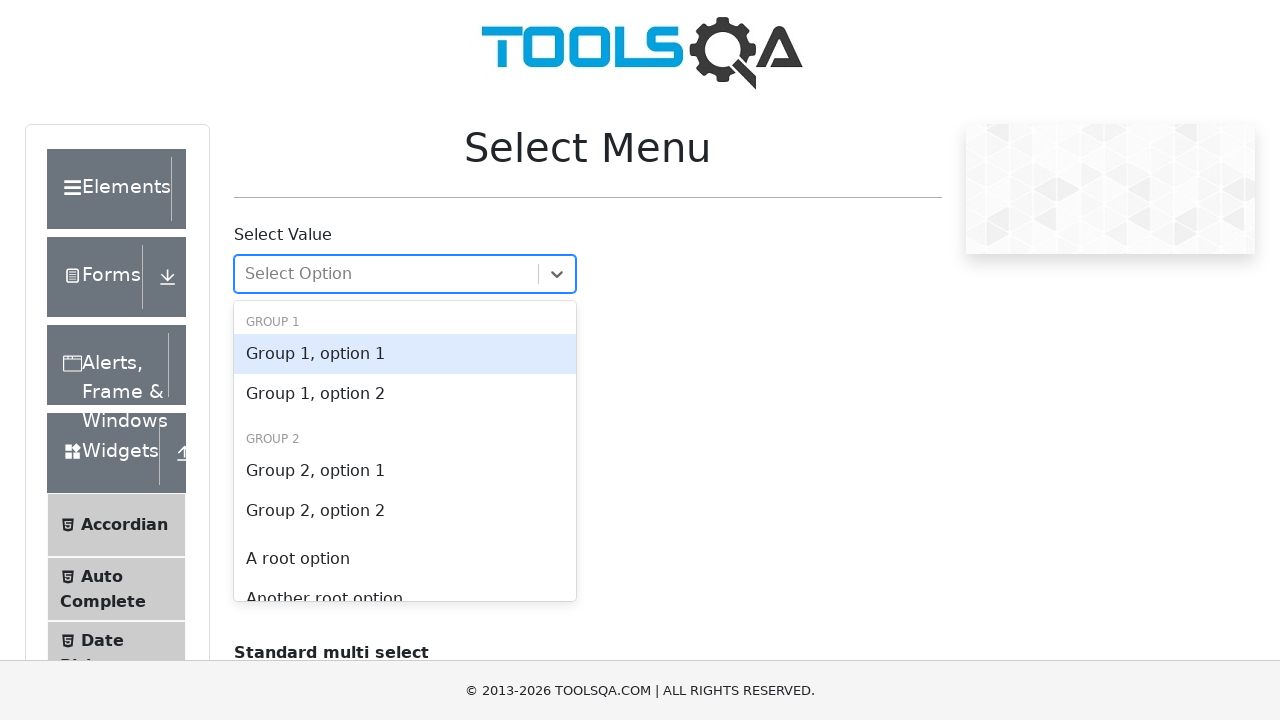

Selected 'A root option' from dropdown at (405, 559) on xpath=//div[@id='withOptGroup']//div[text()='A root option']
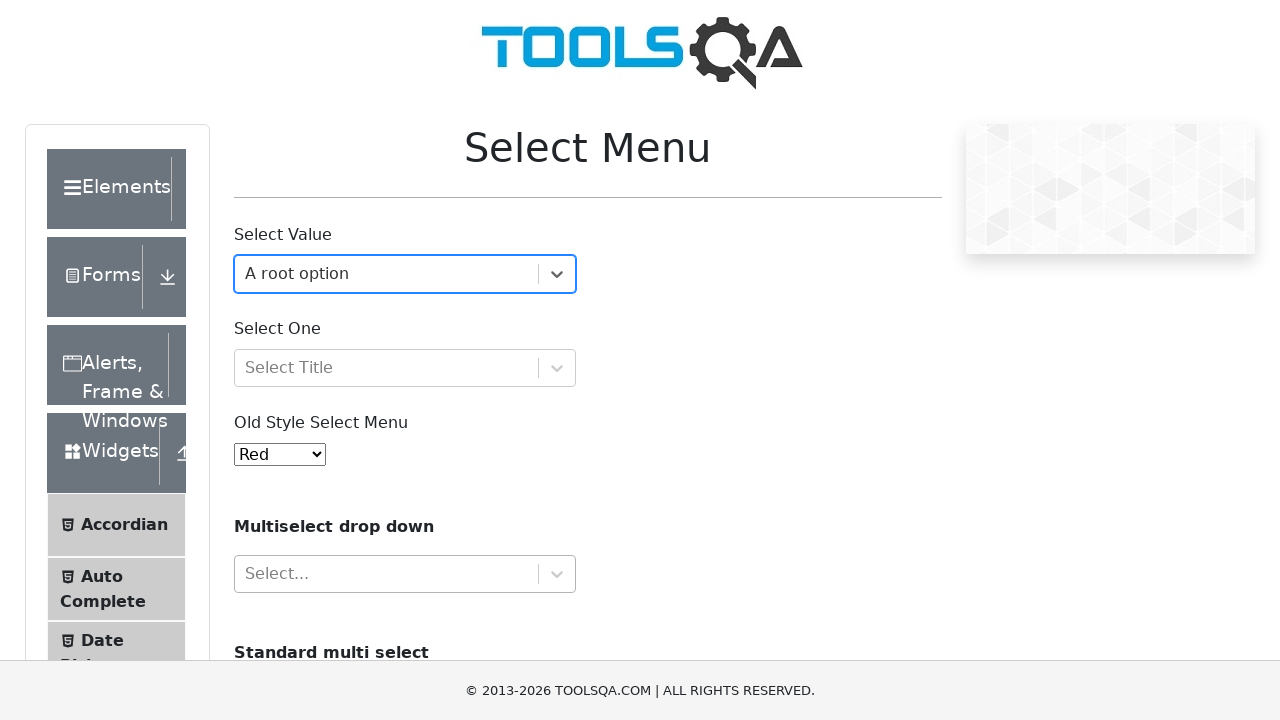

Navigated to select-menu page for Option 2.2
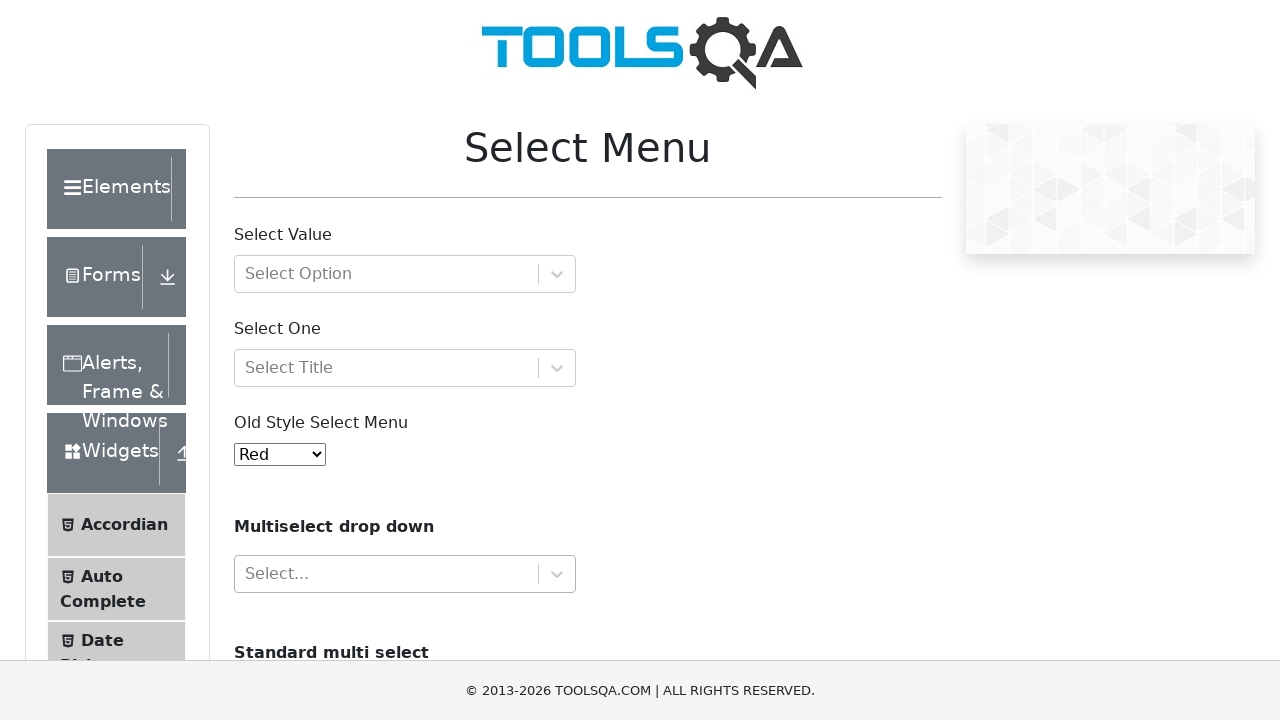

Clicked to open the withOptGroup dropdown again at (405, 274) on #withOptGroup
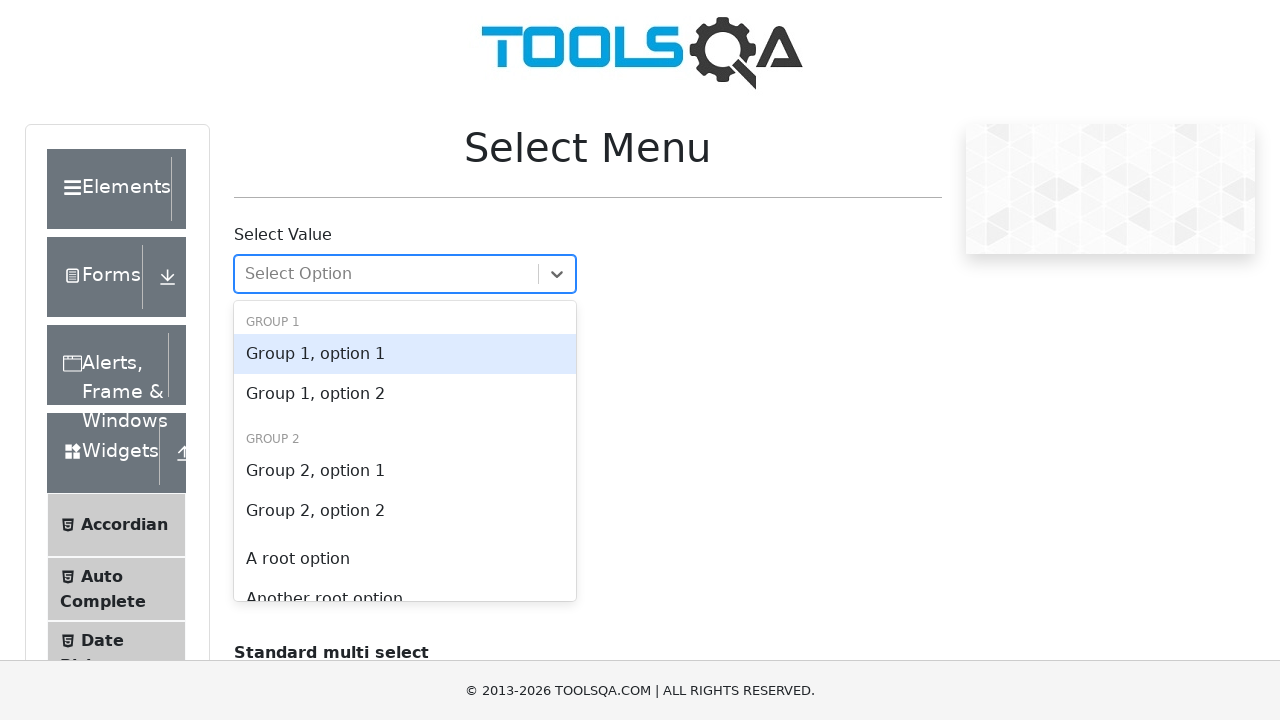

Selected 'Another root option' from dropdown at (405, 581) on xpath=//div[@id='withOptGroup']//div[contains(@id, 'react-select') and contains(
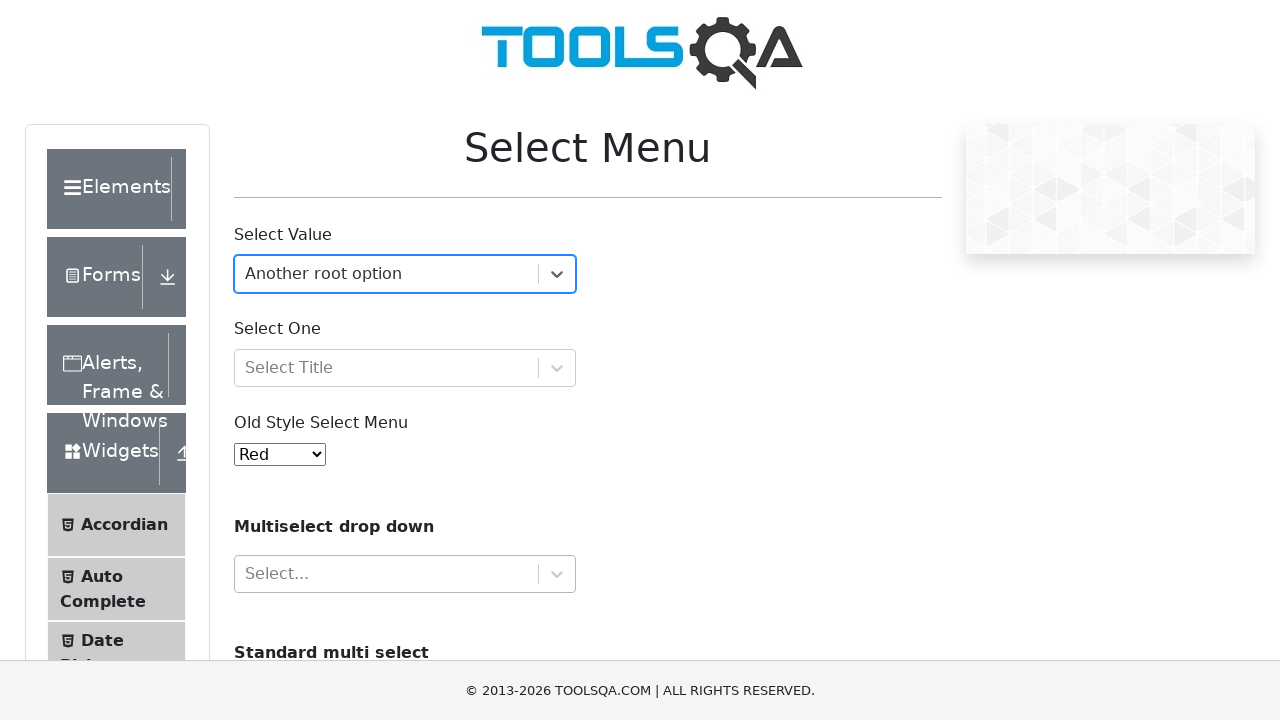

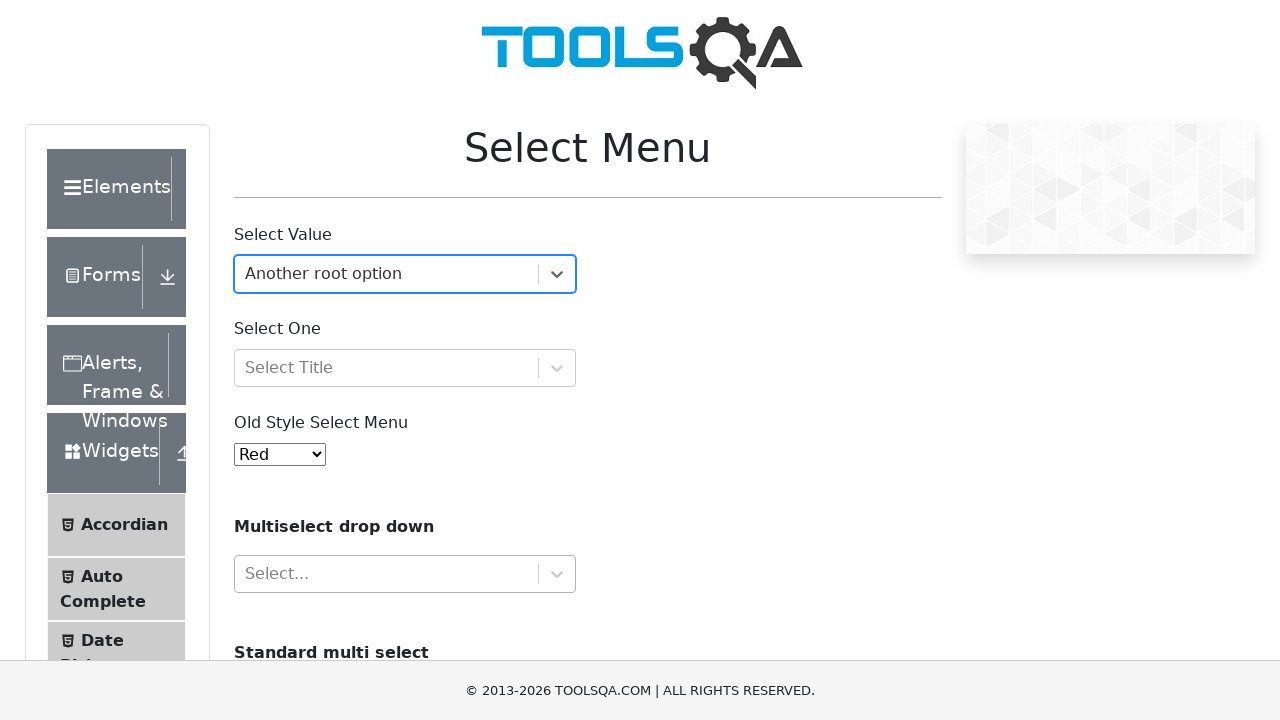